Tests drag and drop functionality on jQuery UI demo page by switching to an iframe and dragging an element onto a droppable target

Starting URL: http://jqueryui.com/demos/droppable/

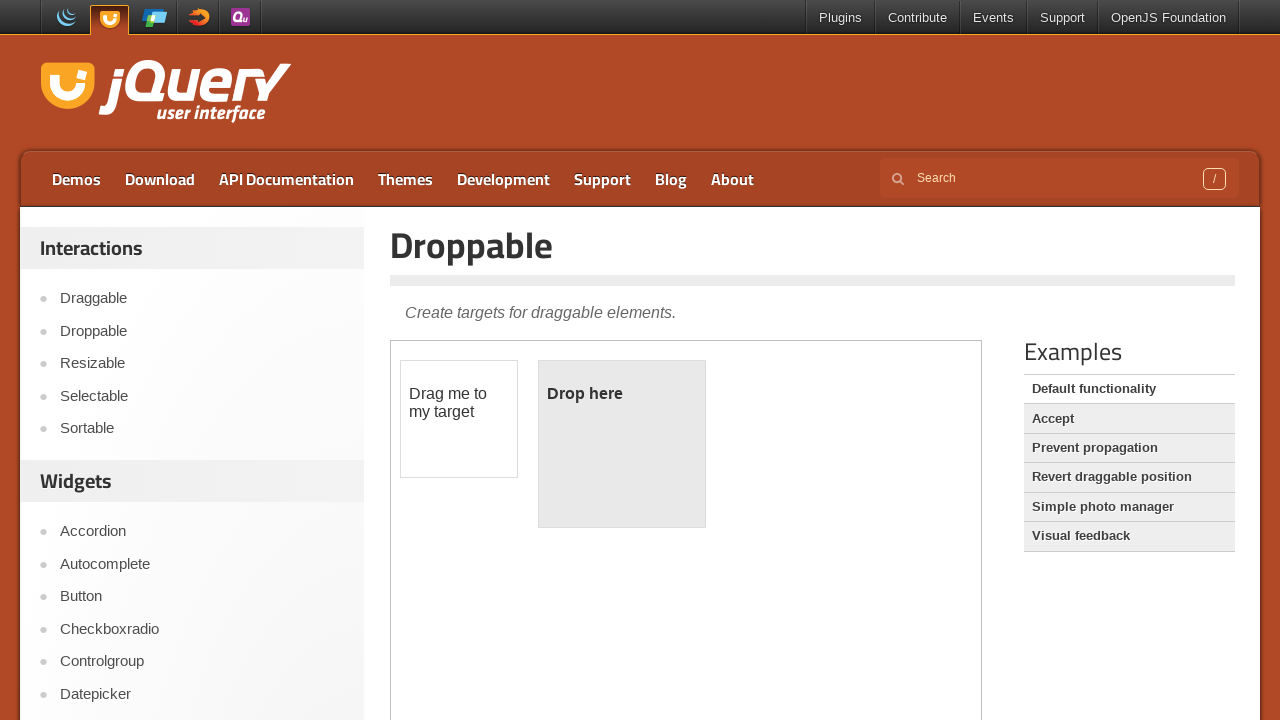

Located iframe with demo-frame class
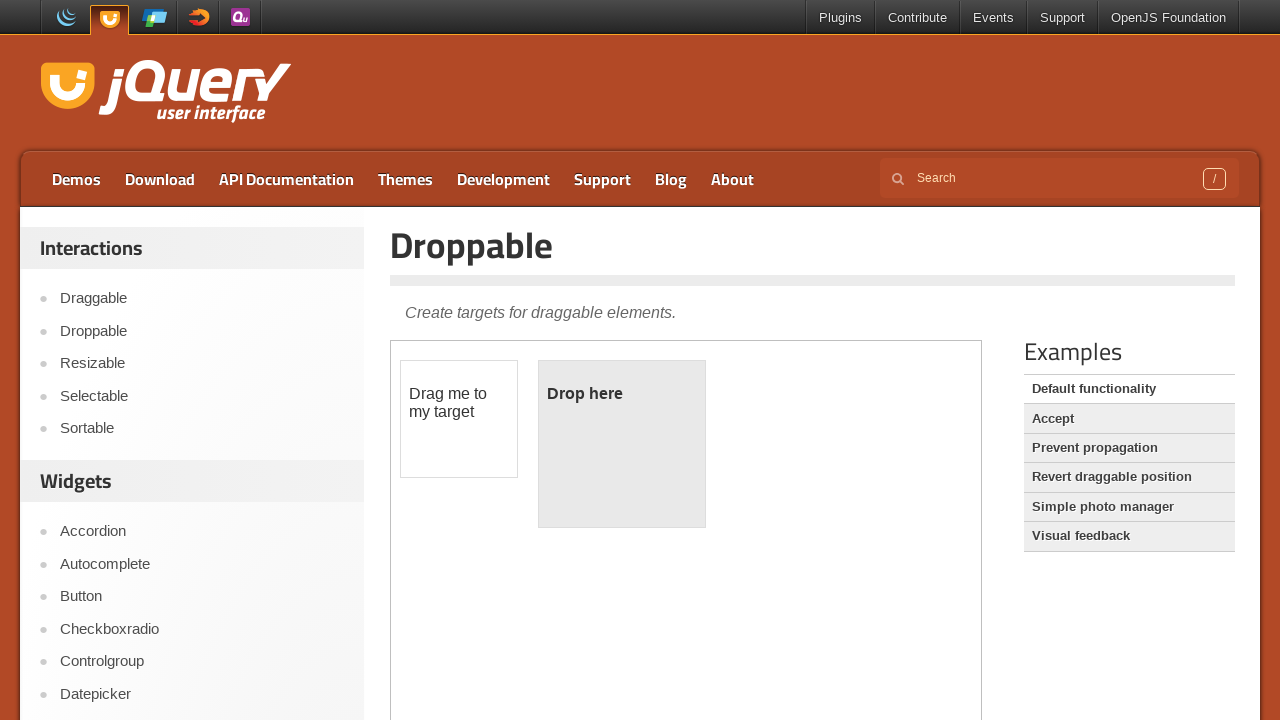

Waited for draggable element to appear
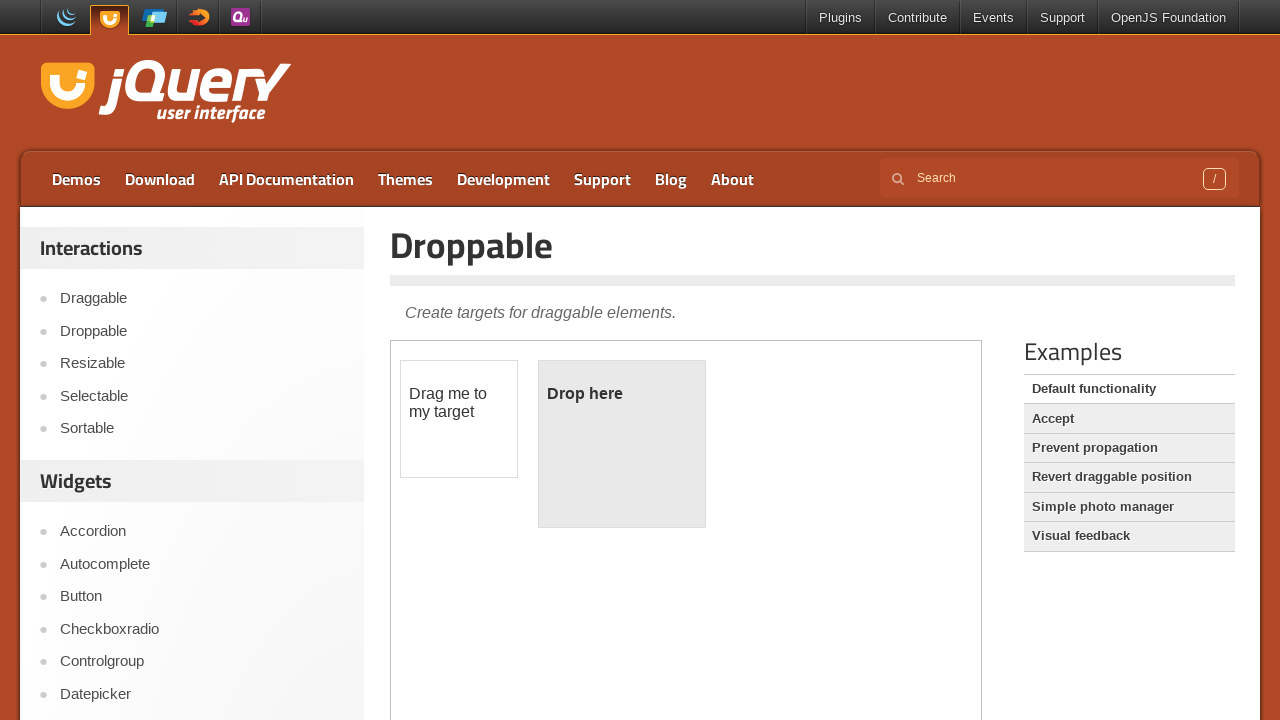

Waited for droppable target element to appear
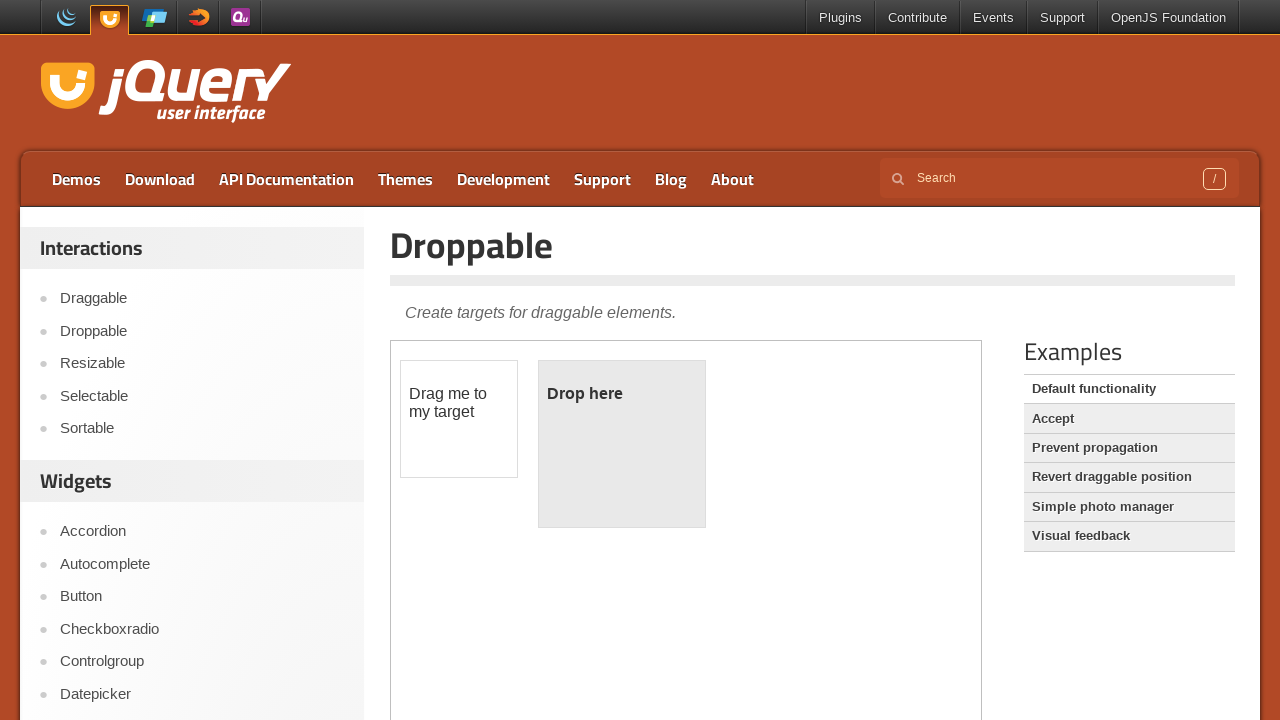

Retrieved draggable element reference
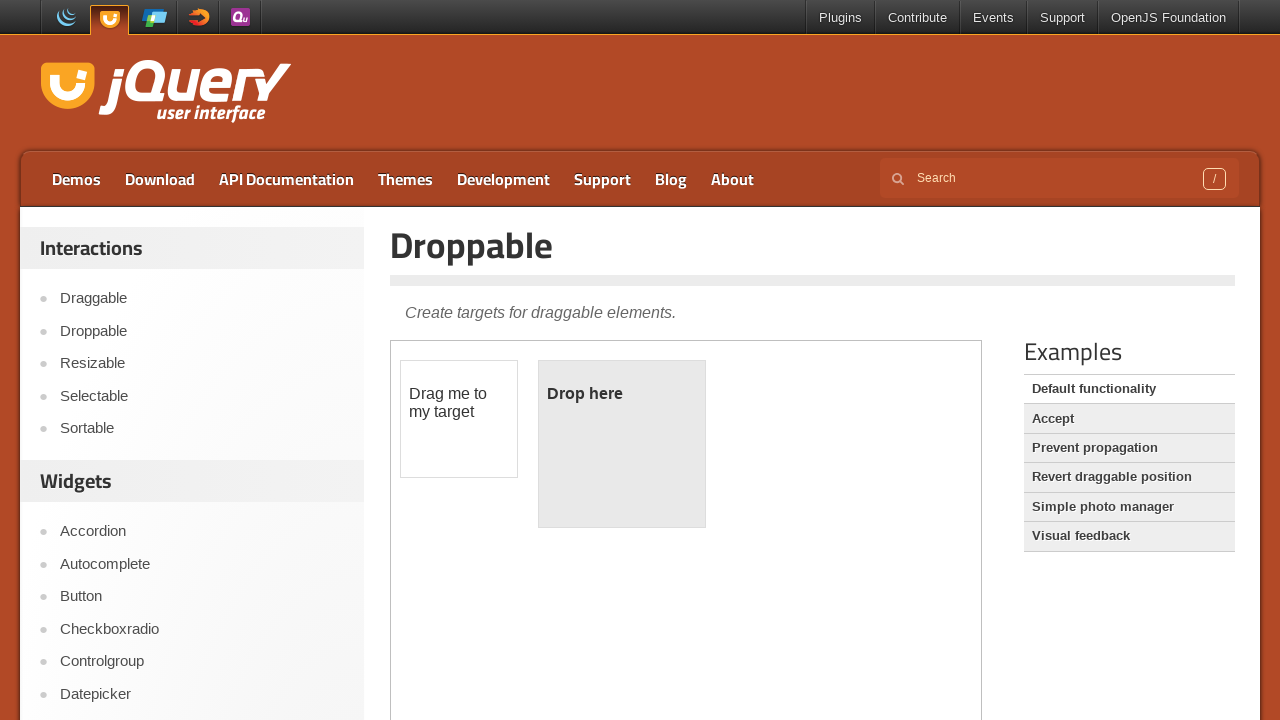

Retrieved droppable target element reference
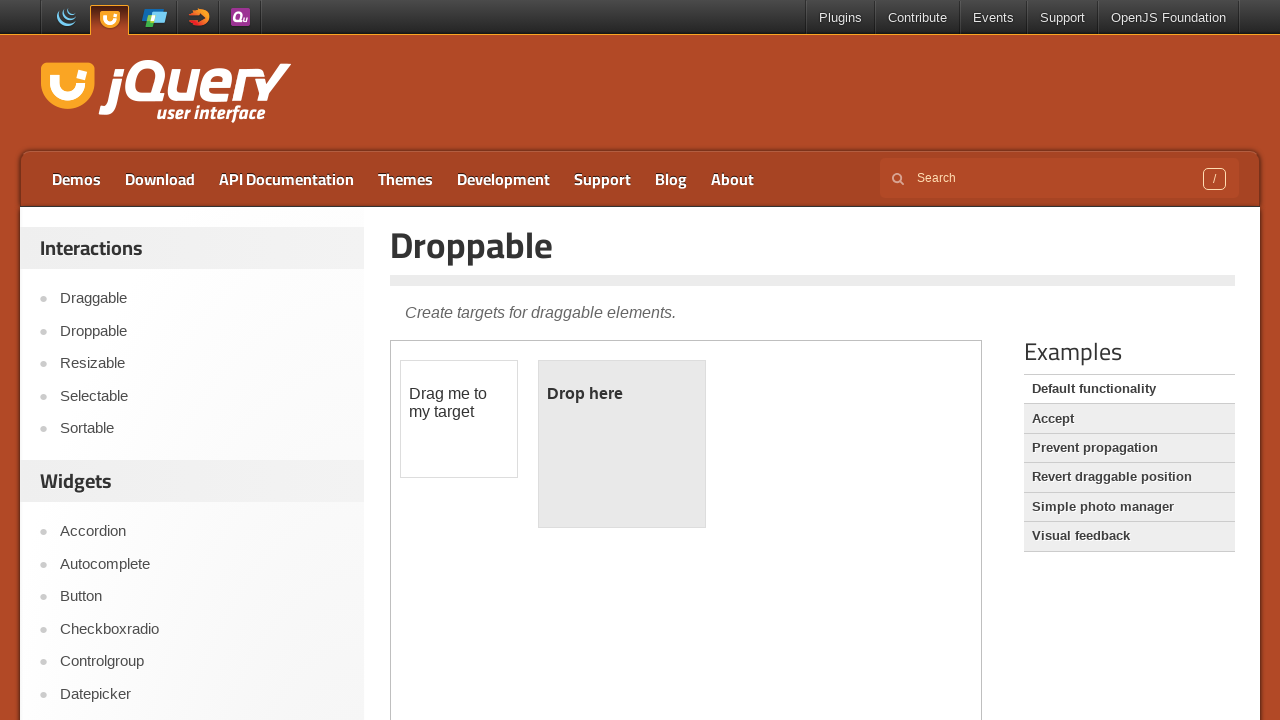

Dragged draggable element onto droppable target at (622, 444)
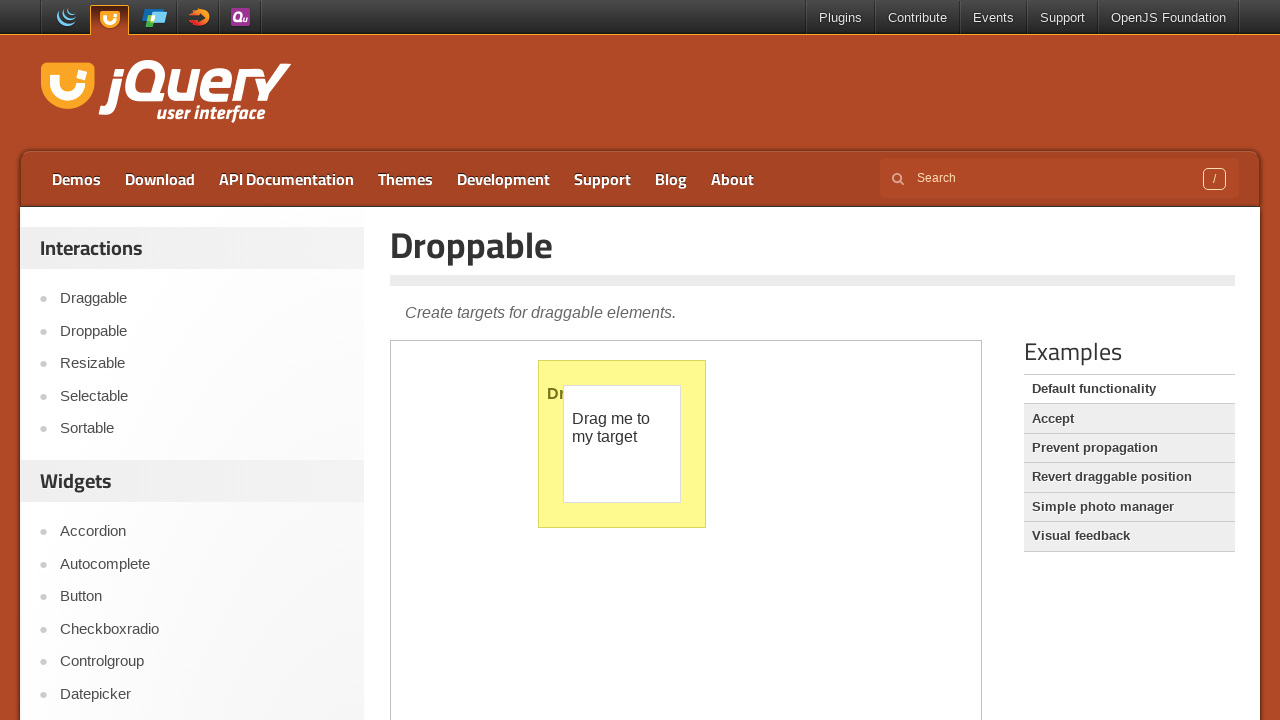

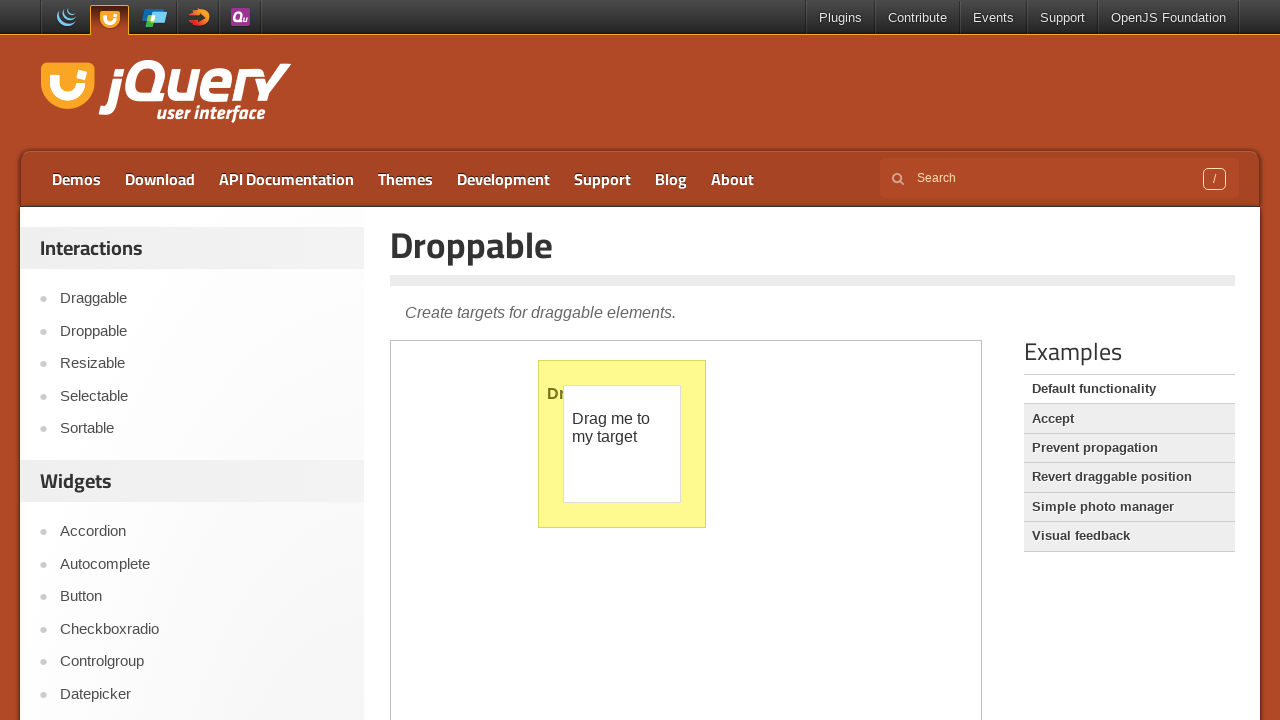